Tests scrolling functionality by navigating to the Selenium website, locating the Twitter icon in the footer, and scrolling to bring it into view.

Starting URL: https://www.selenium.dev/

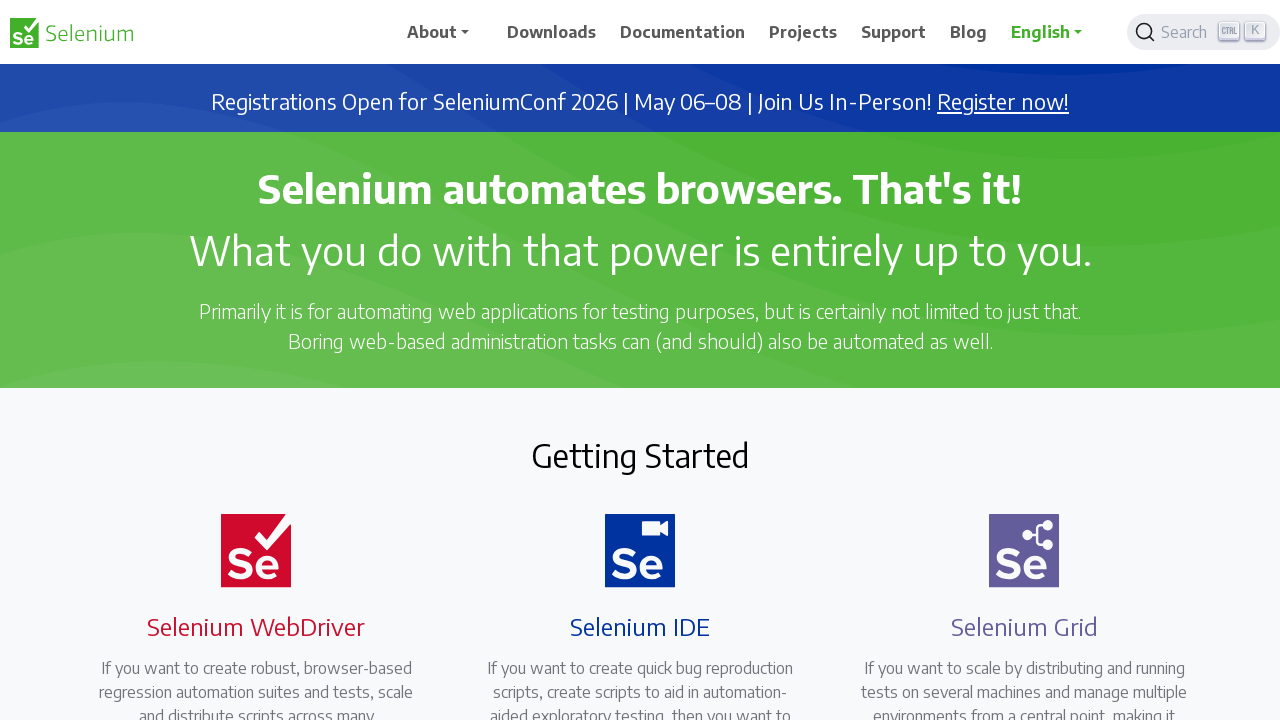

Page loaded with domcontentloaded state
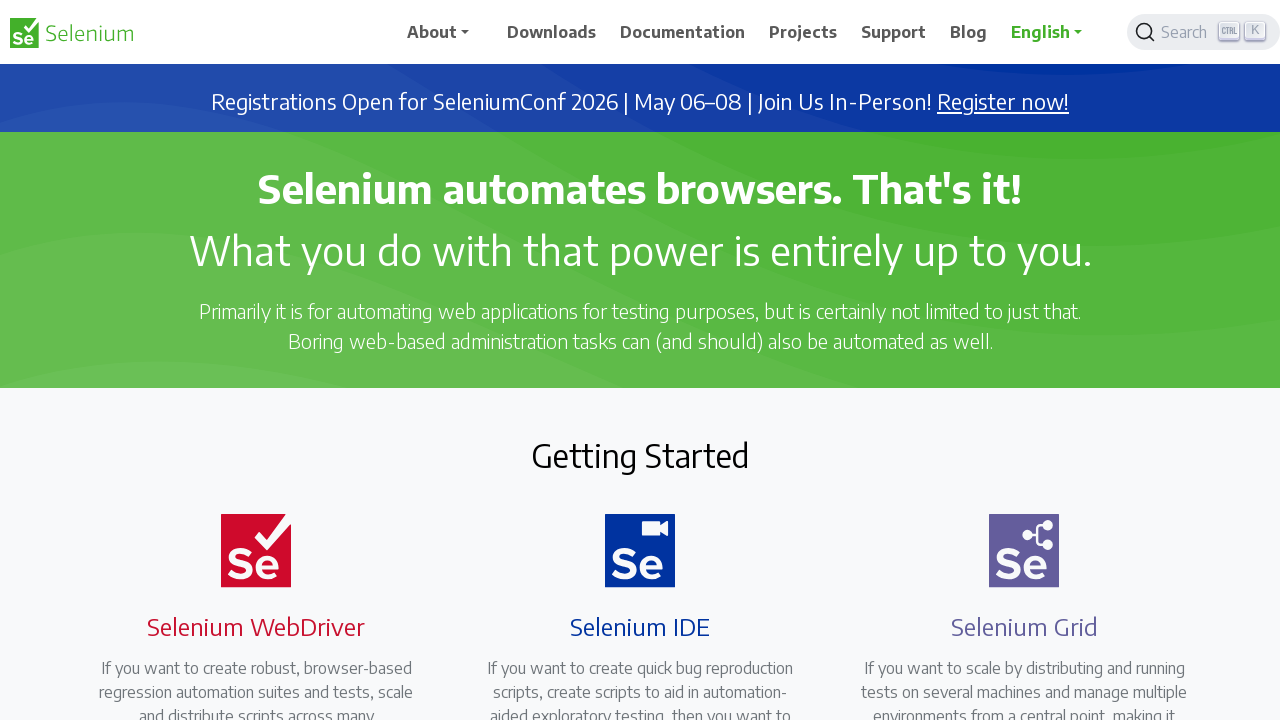

Located Twitter icon element in the footer
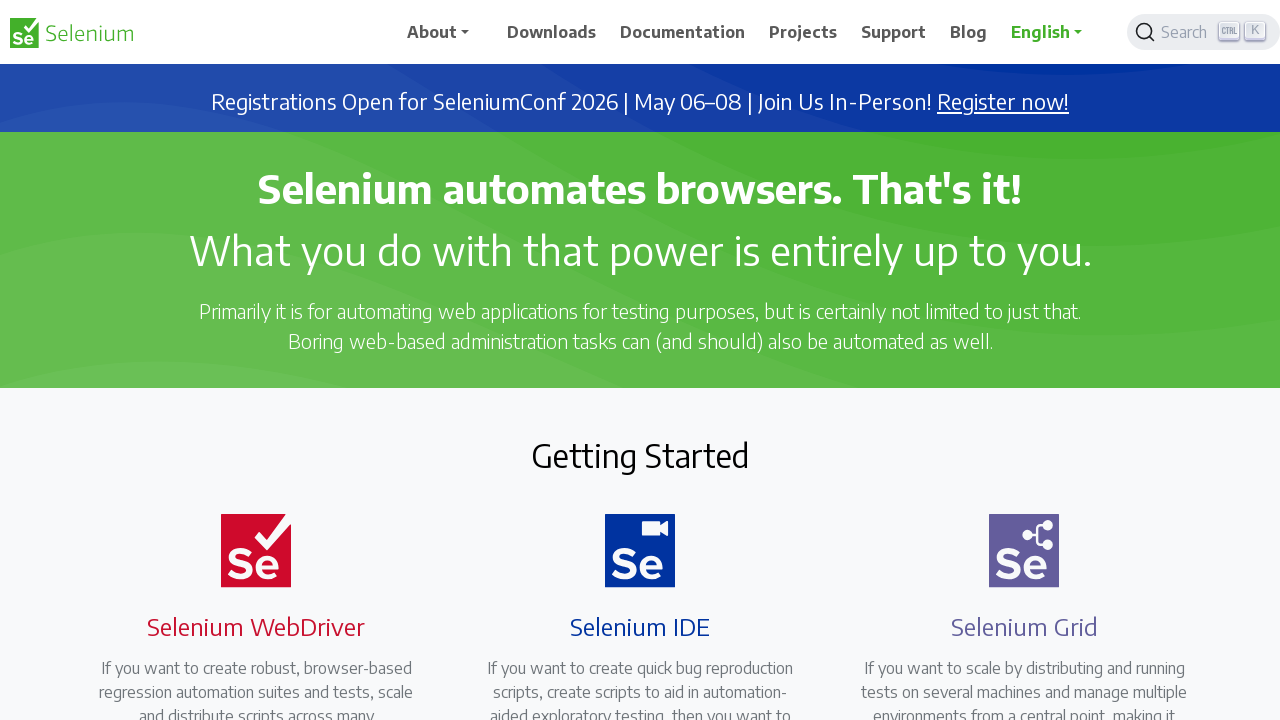

Scrolled to bring Twitter icon into view
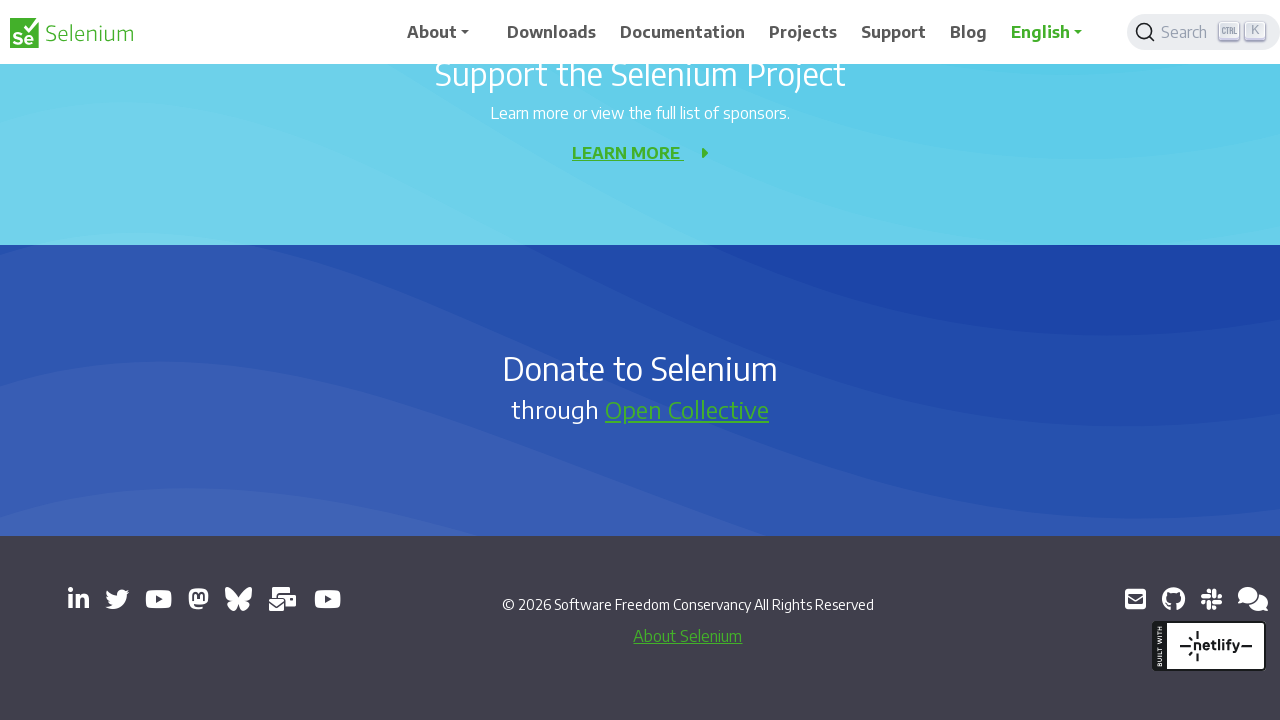

Waited 1 second for scroll animation to complete
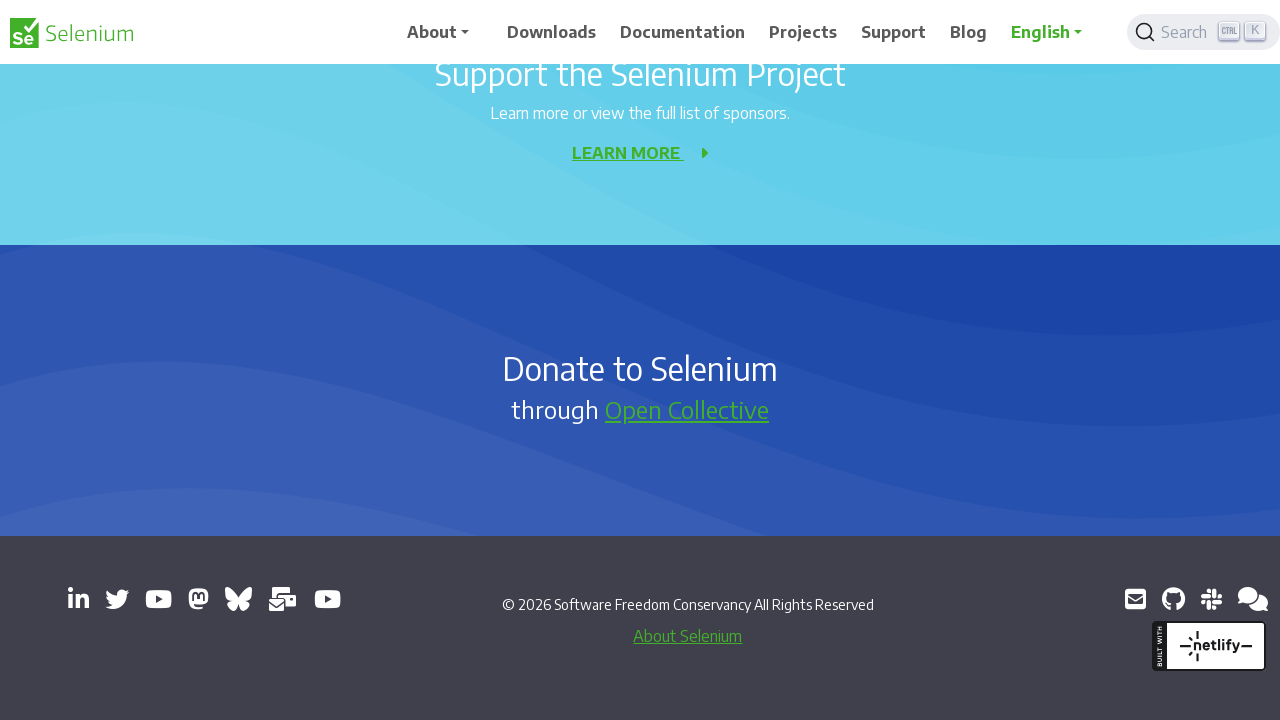

Verified Twitter icon is visible on the page
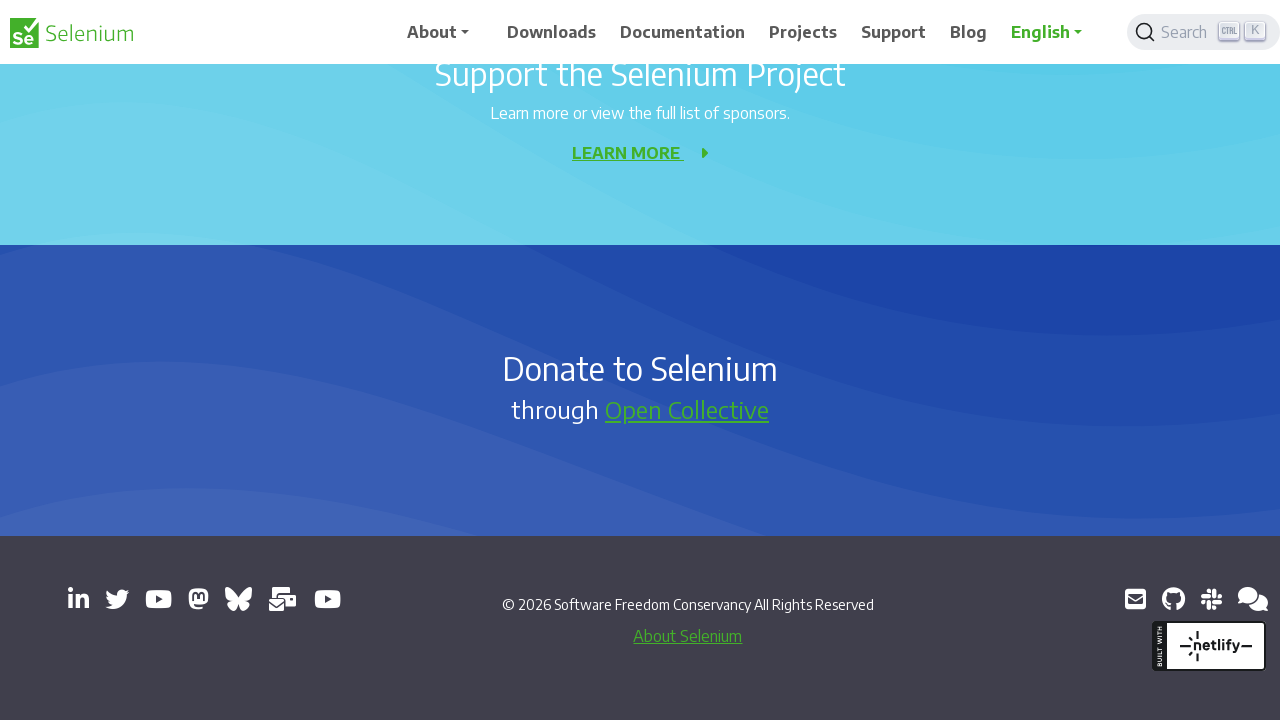

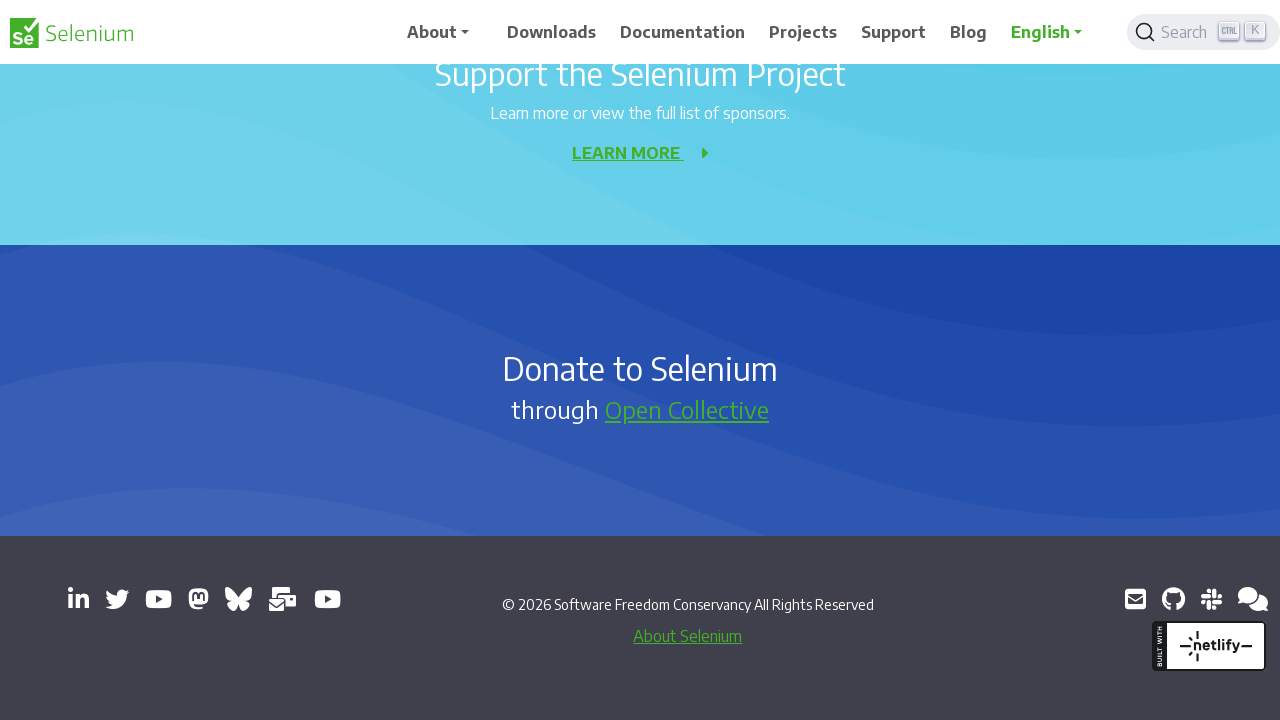